Tests browser prompt dialog handling by clicking a button that triggers a prompt, entering text into the prompt, and accepting it

Starting URL: http://sahitest.com/demo/promptTest.htm

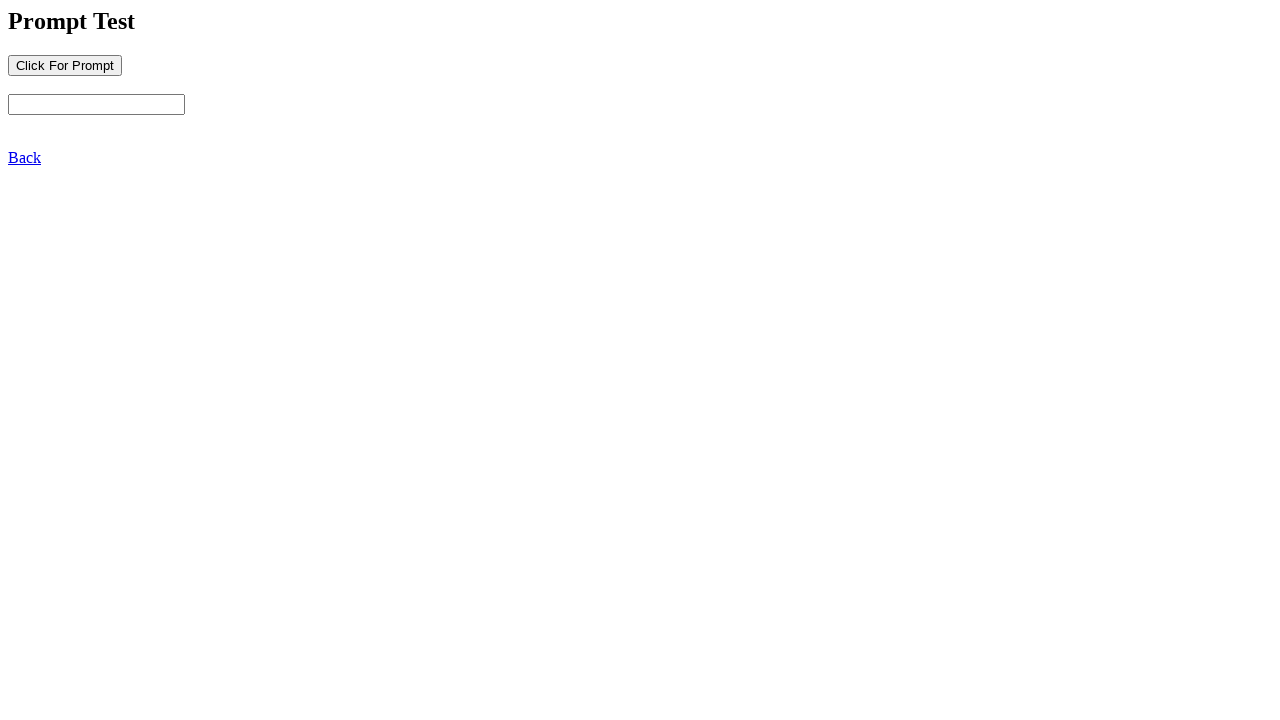

Clicked button to trigger prompt dialog at (65, 65) on input[name='b1']
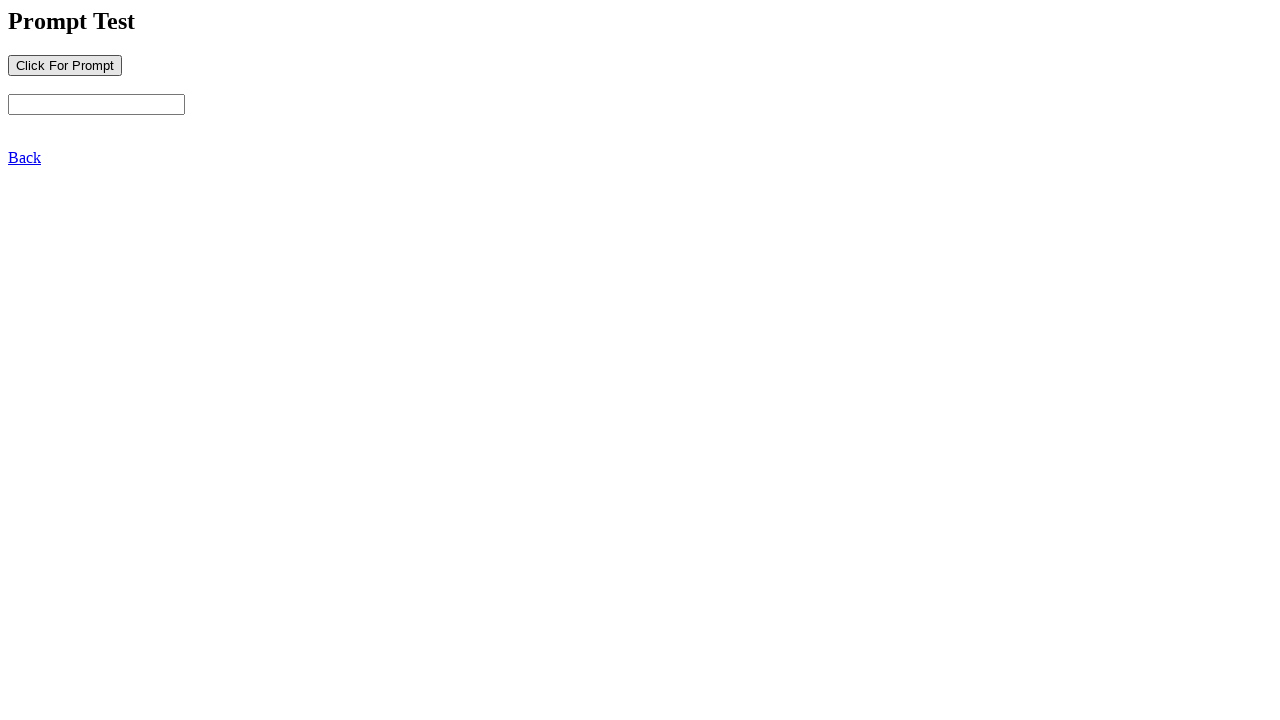

Set up dialog handler to accept prompt with 'hello world'
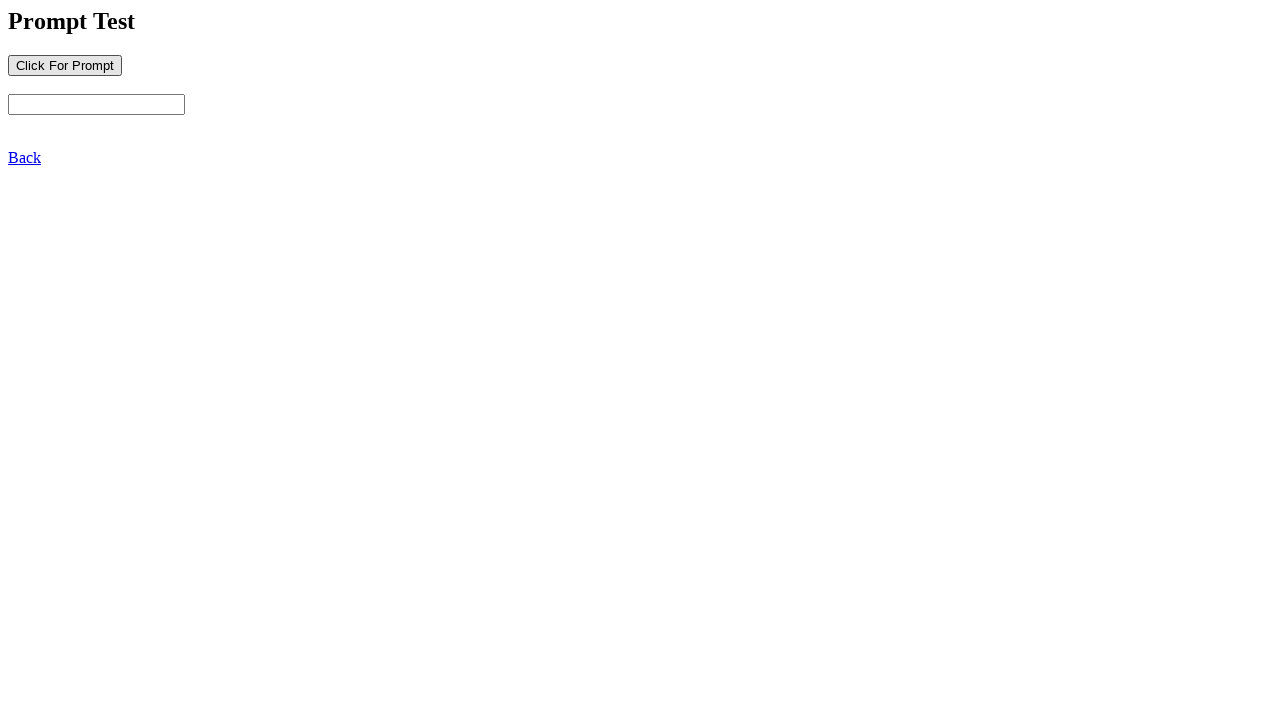

Registered dialog handler function
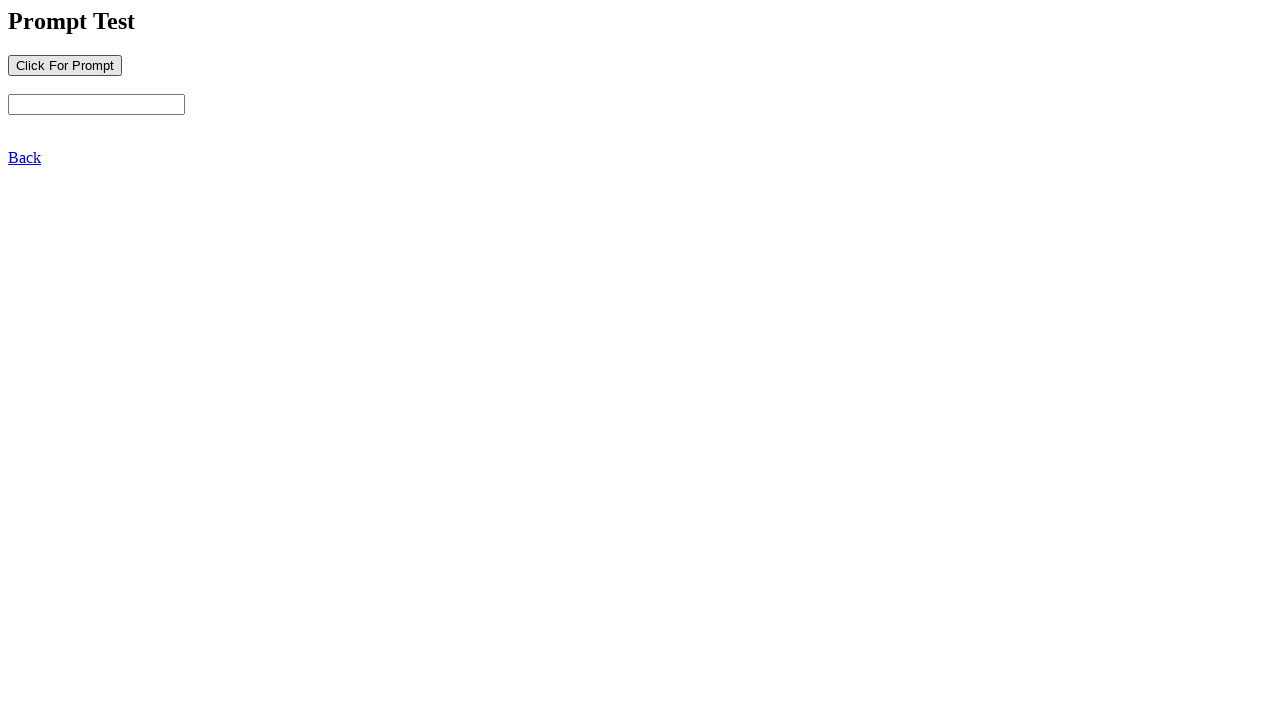

Clicked button to trigger prompt dialog again at (65, 65) on input[name='b1']
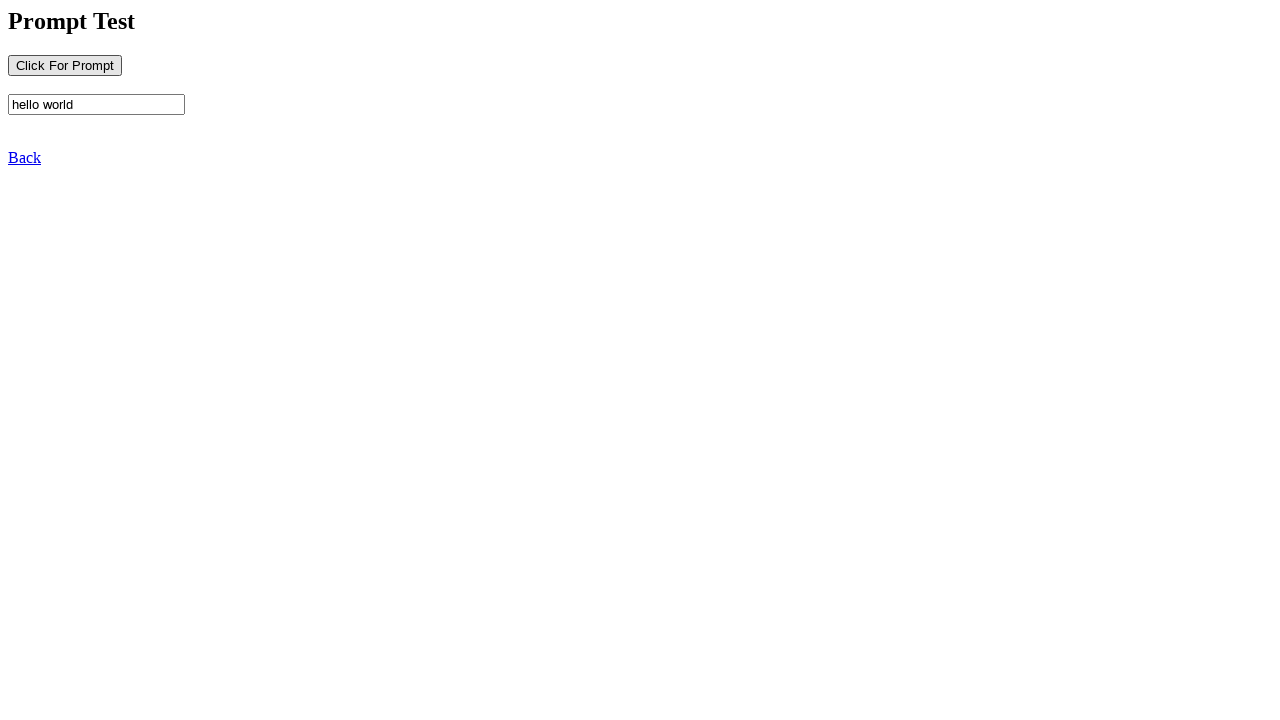

Waited for dialog interaction to complete
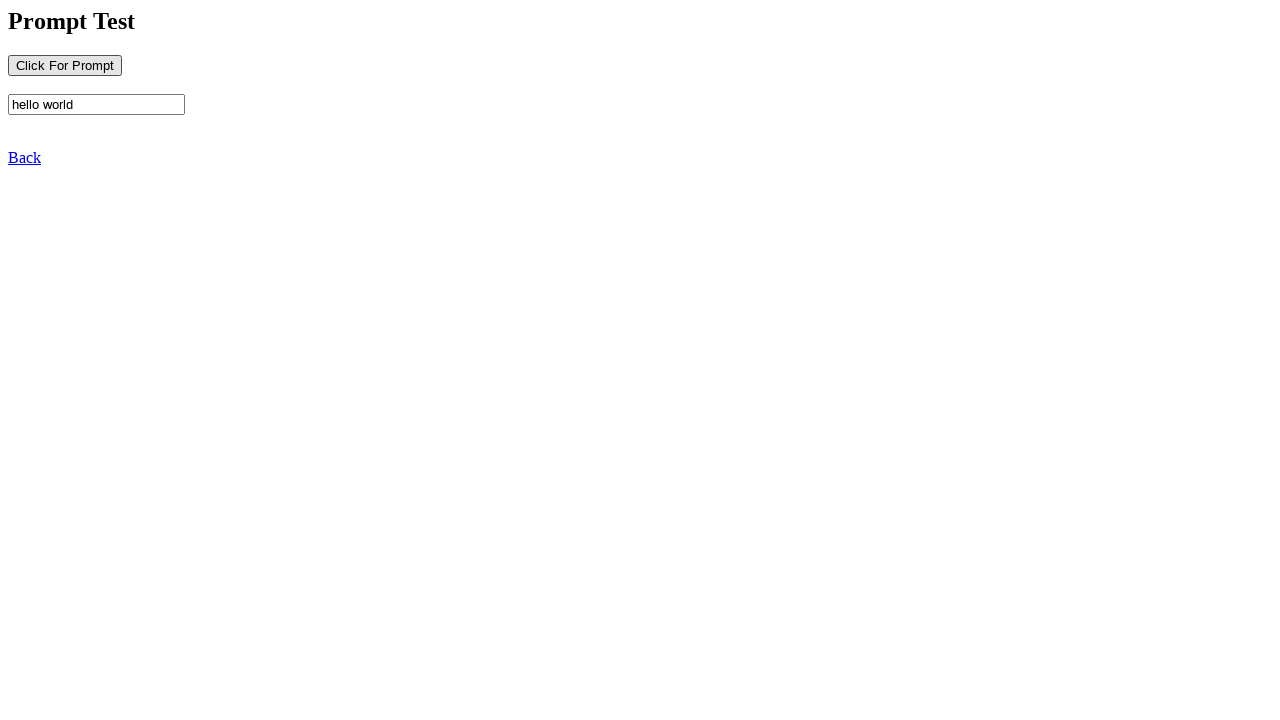

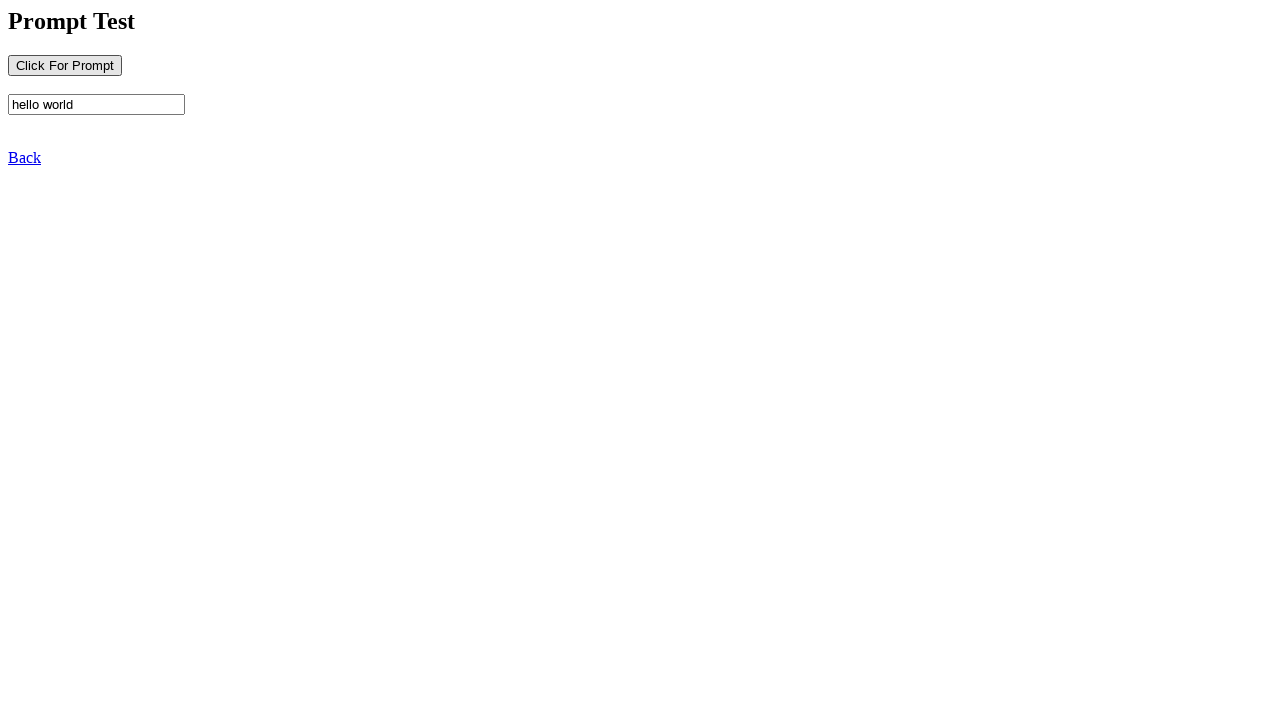